Navigates to the COVID-19 India tracking website and verifies the page loads successfully

Starting URL: https://www.covid19india.org/

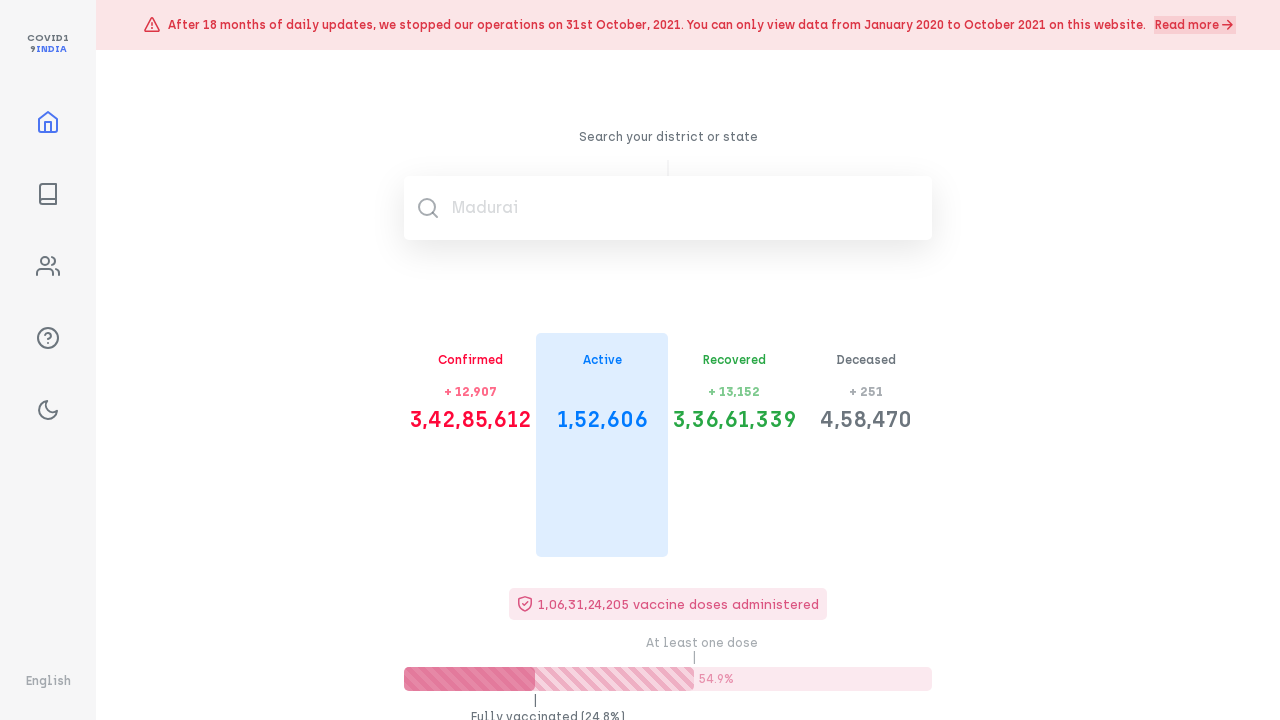

Waited for COVID-19 India tracking website to load (domcontentloaded state)
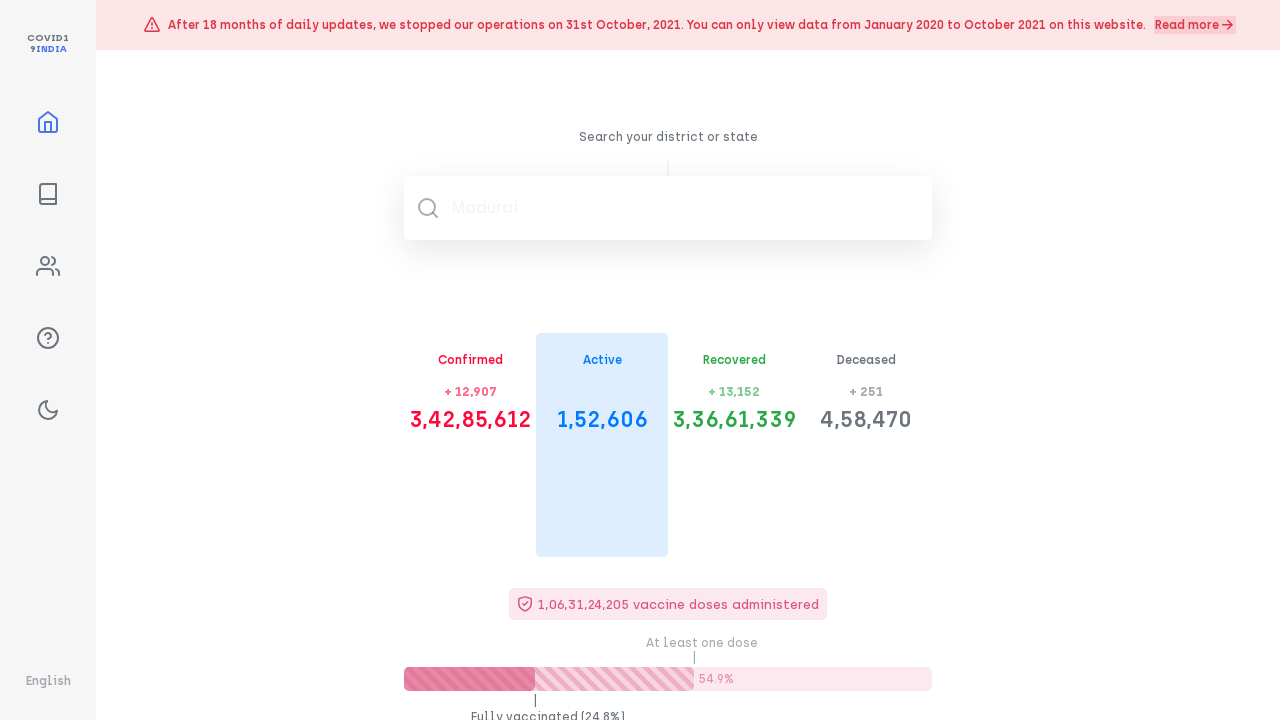

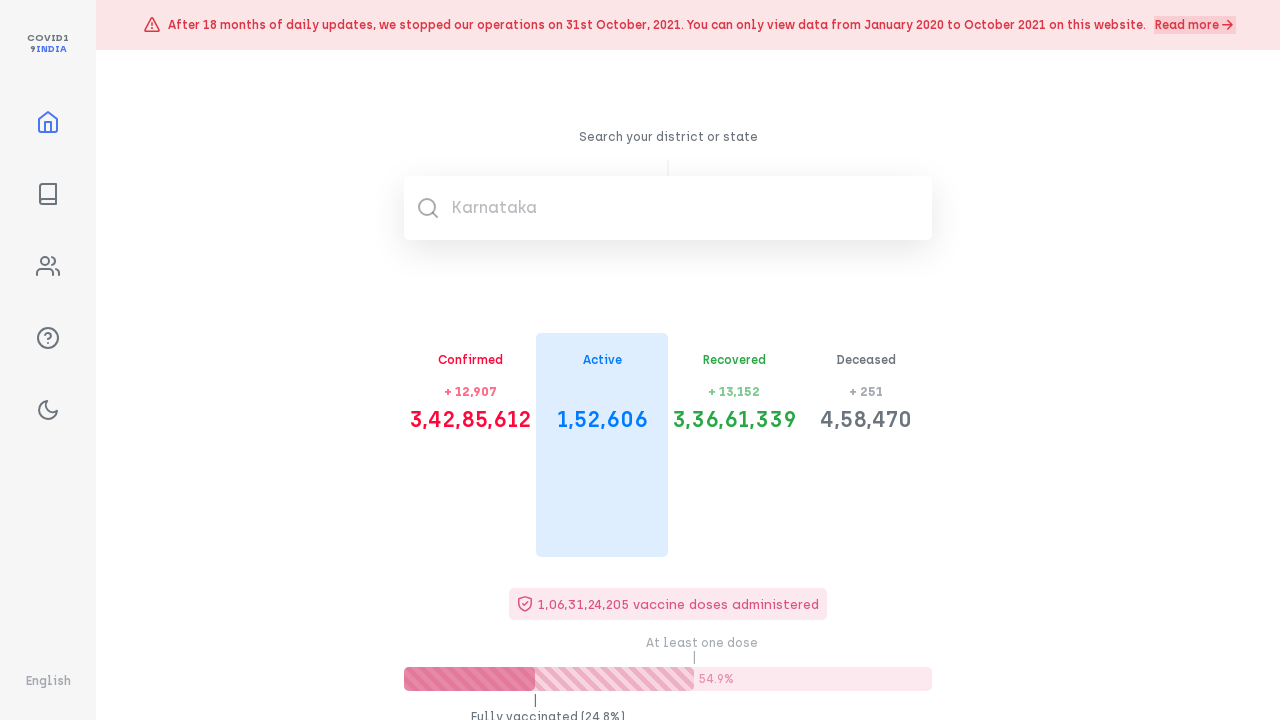